Tests GitHub's advanced search form by filling in search term, repository owner, date filter, and language selection, then submitting the form to view search results.

Starting URL: https://github.com/search/advanced

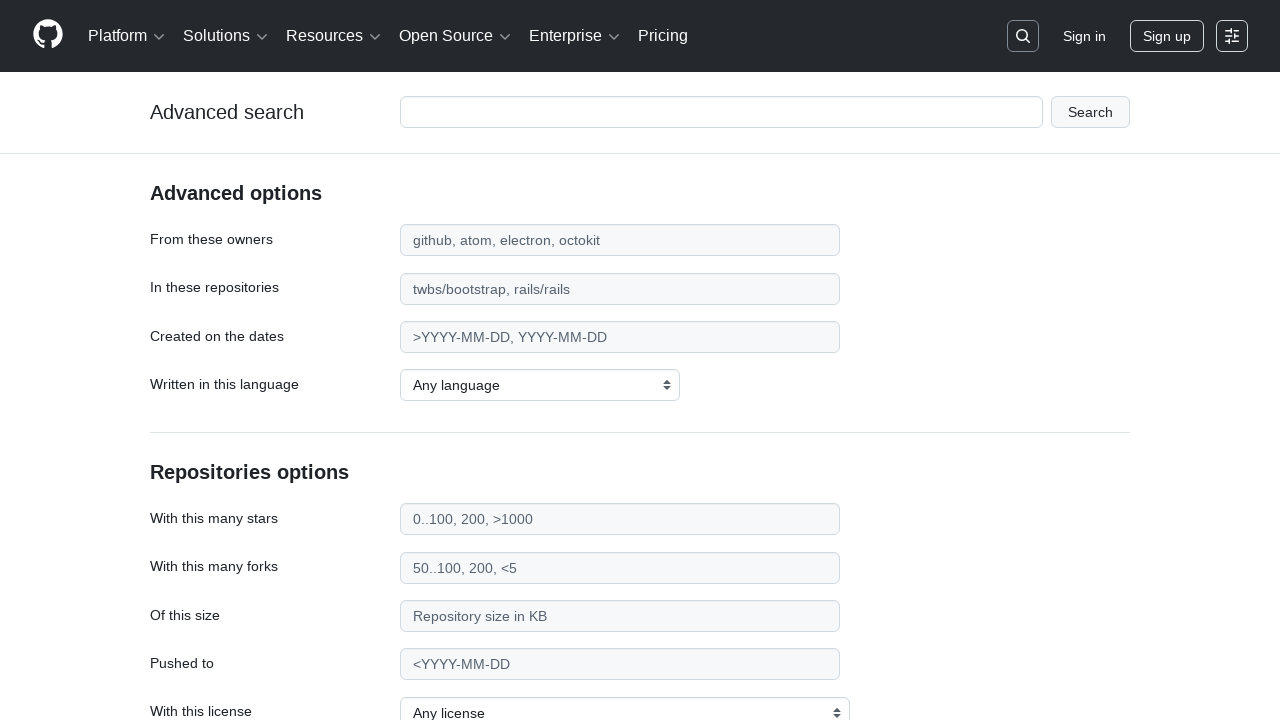

Filled search field with 'web-scraping' on #adv_code_search input.js-advanced-search-input
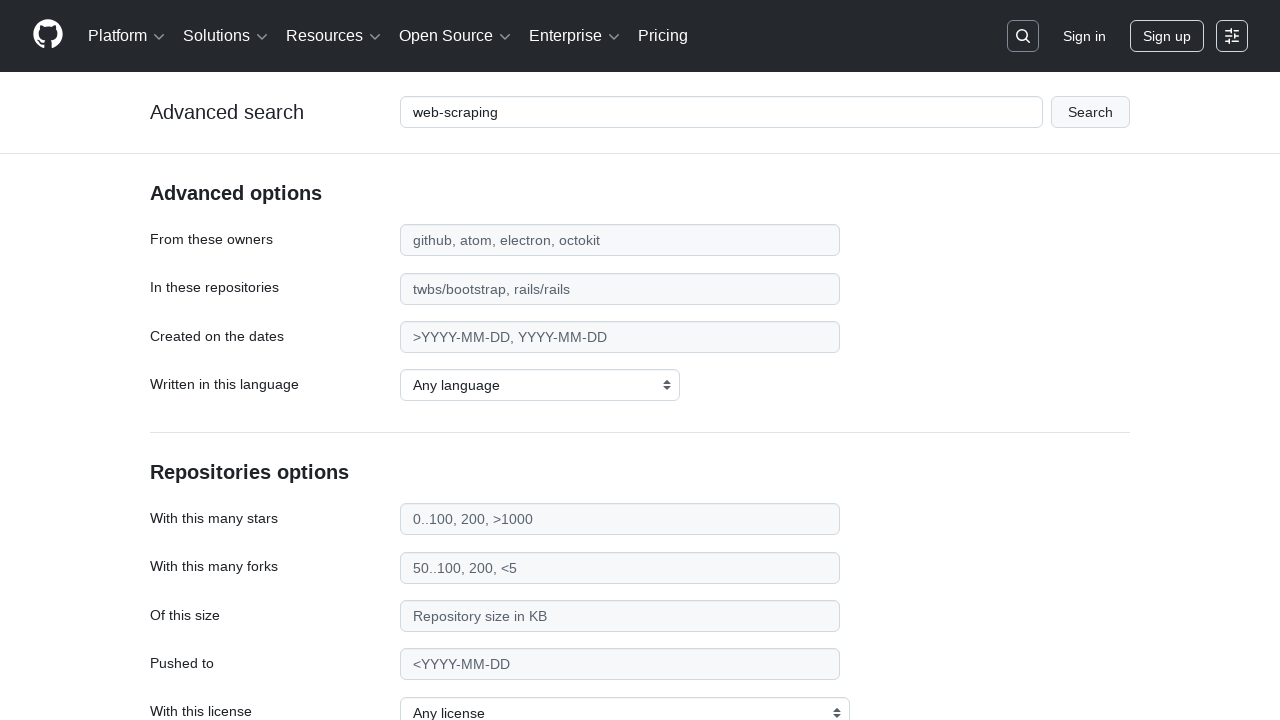

Filled repository owner field with 'microsoft' on #search_from
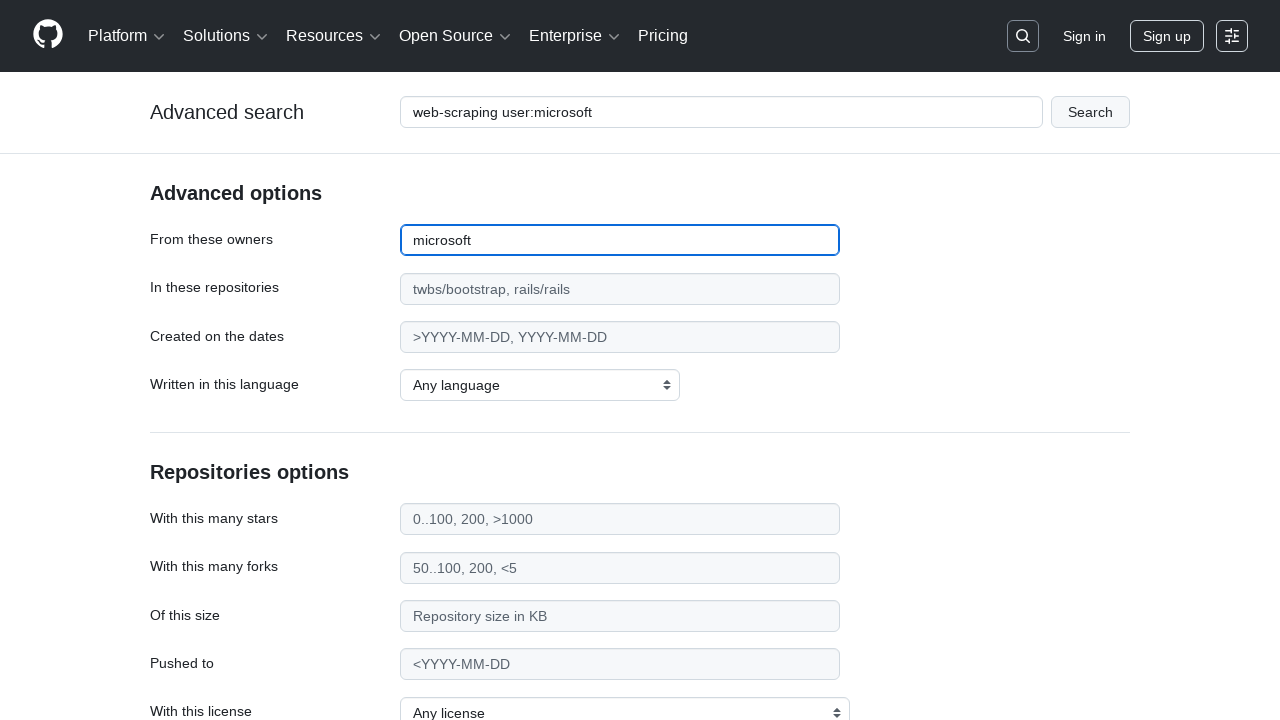

Filled date filter field with '>2020' on #search_date
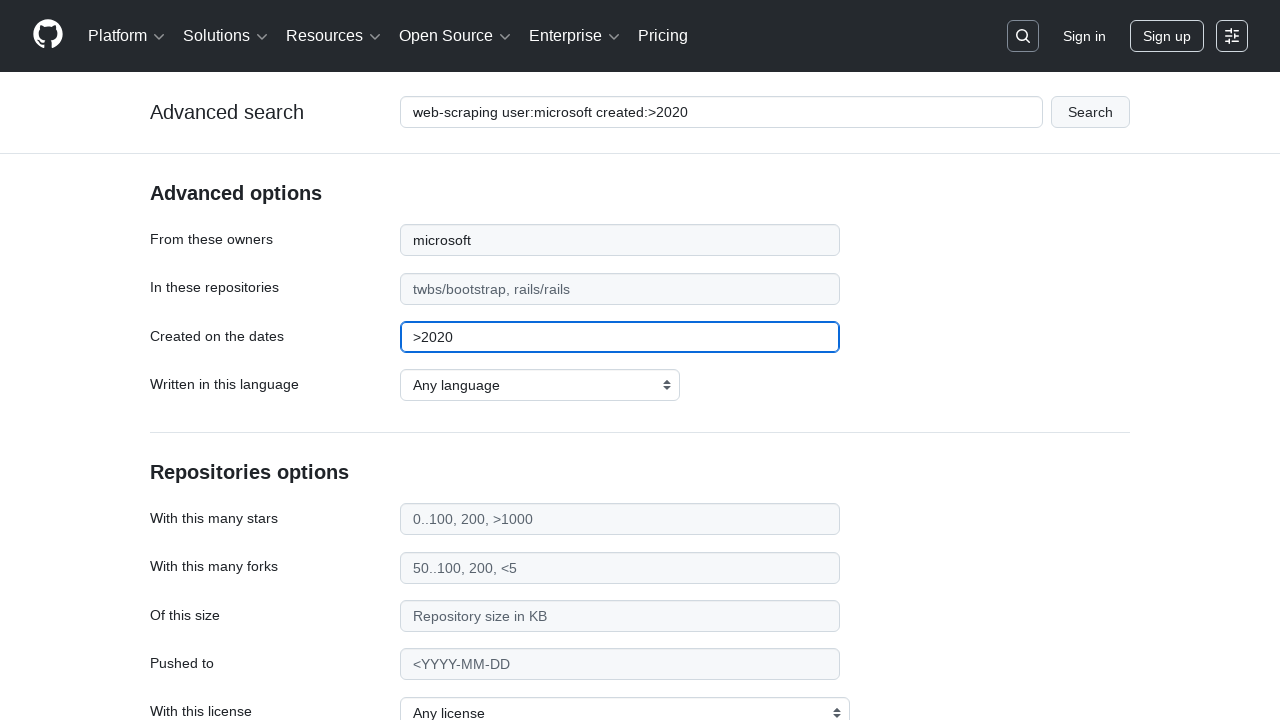

Selected 'Python' from language dropdown on select#search_language
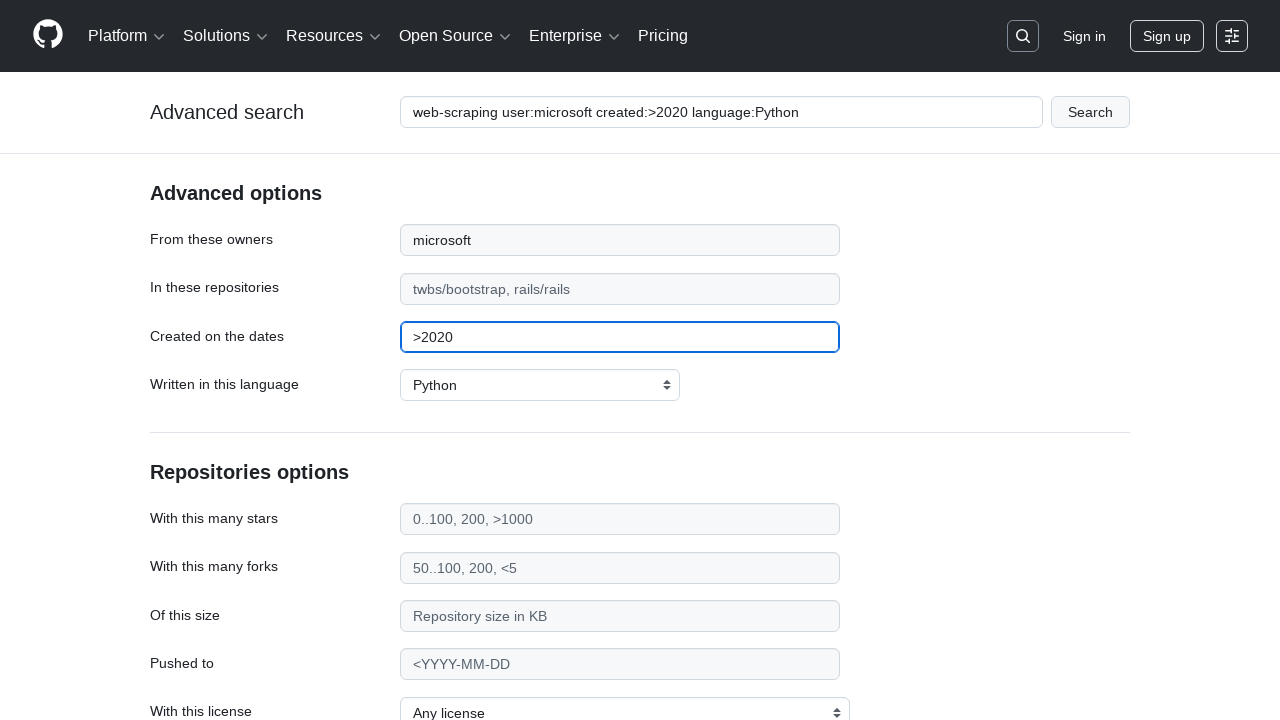

Clicked submit button to search GitHub at (1090, 112) on #adv_code_search button[type="submit"]
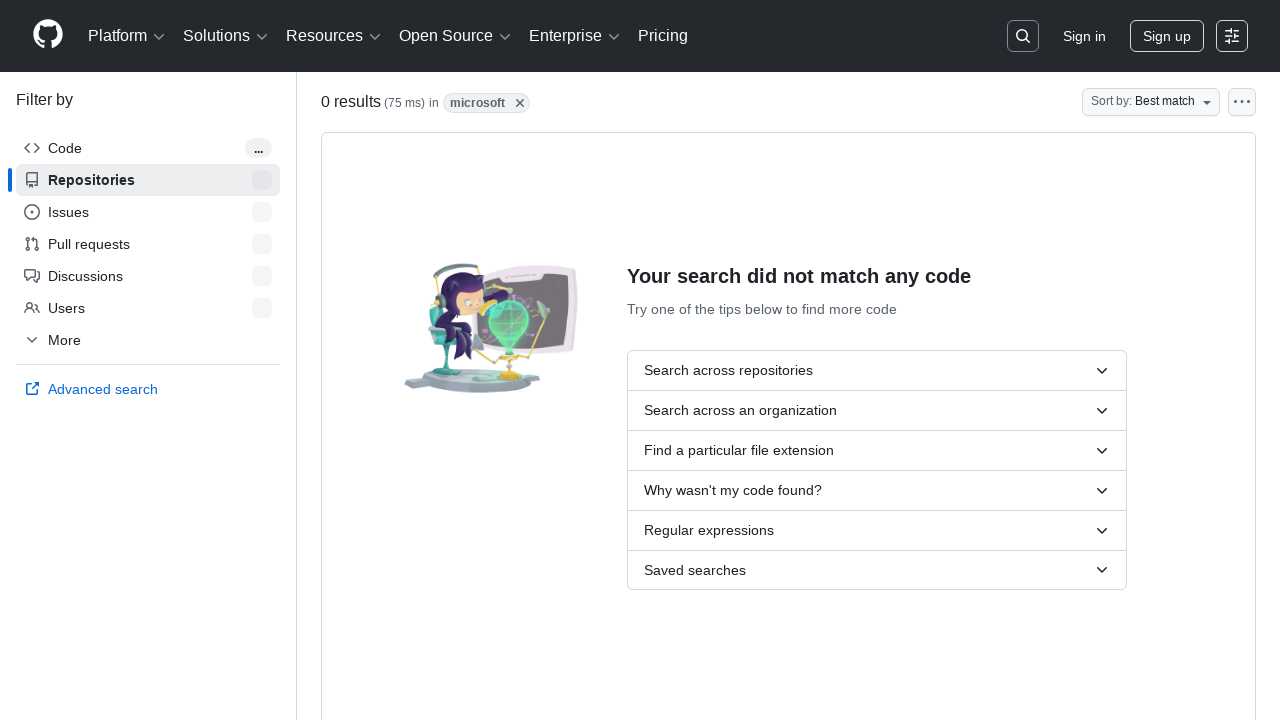

Search results page fully loaded
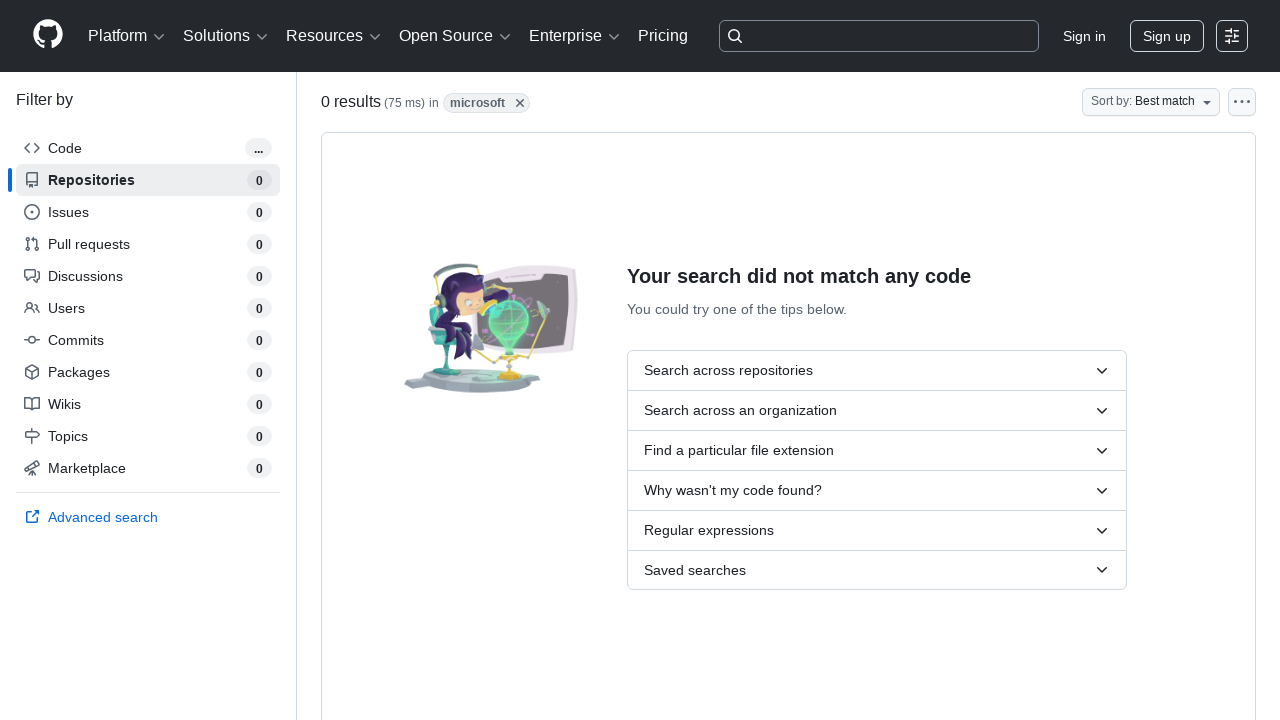

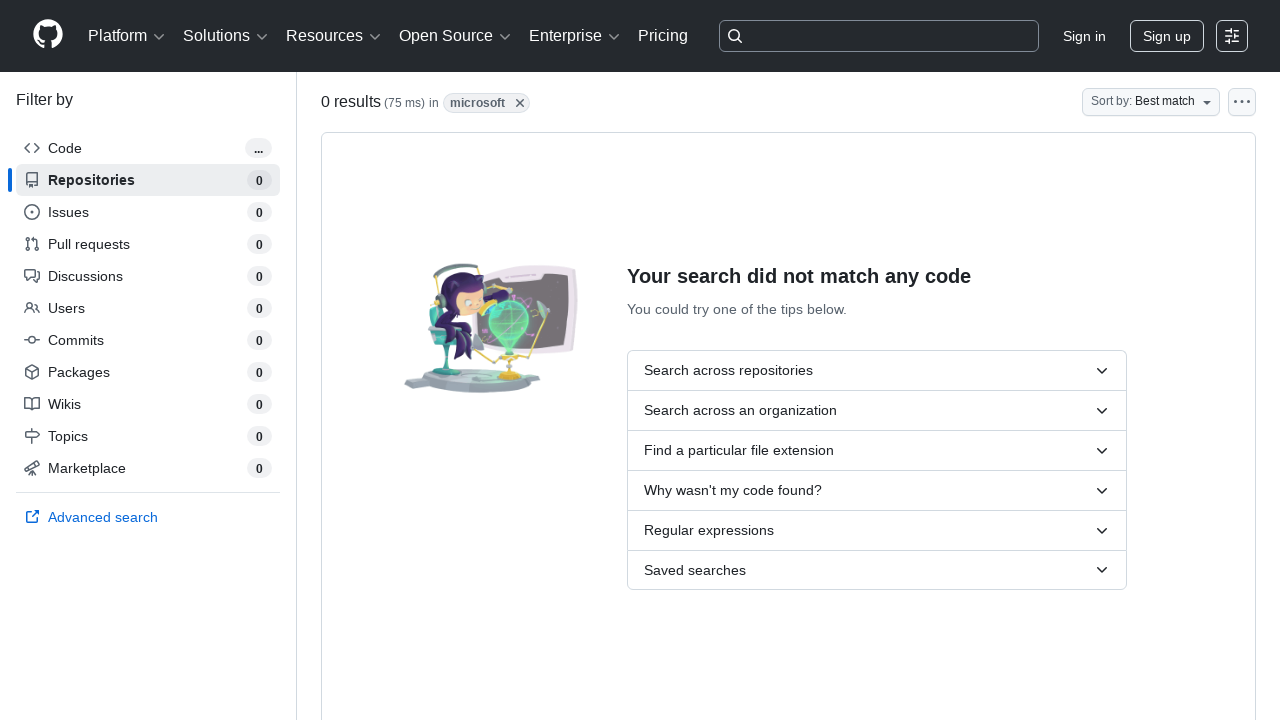